Tests window handling functionality by clicking a button that opens multiple browser tabs and verifying the number of opened windows

Starting URL: https://leafground.com/window.xhtml

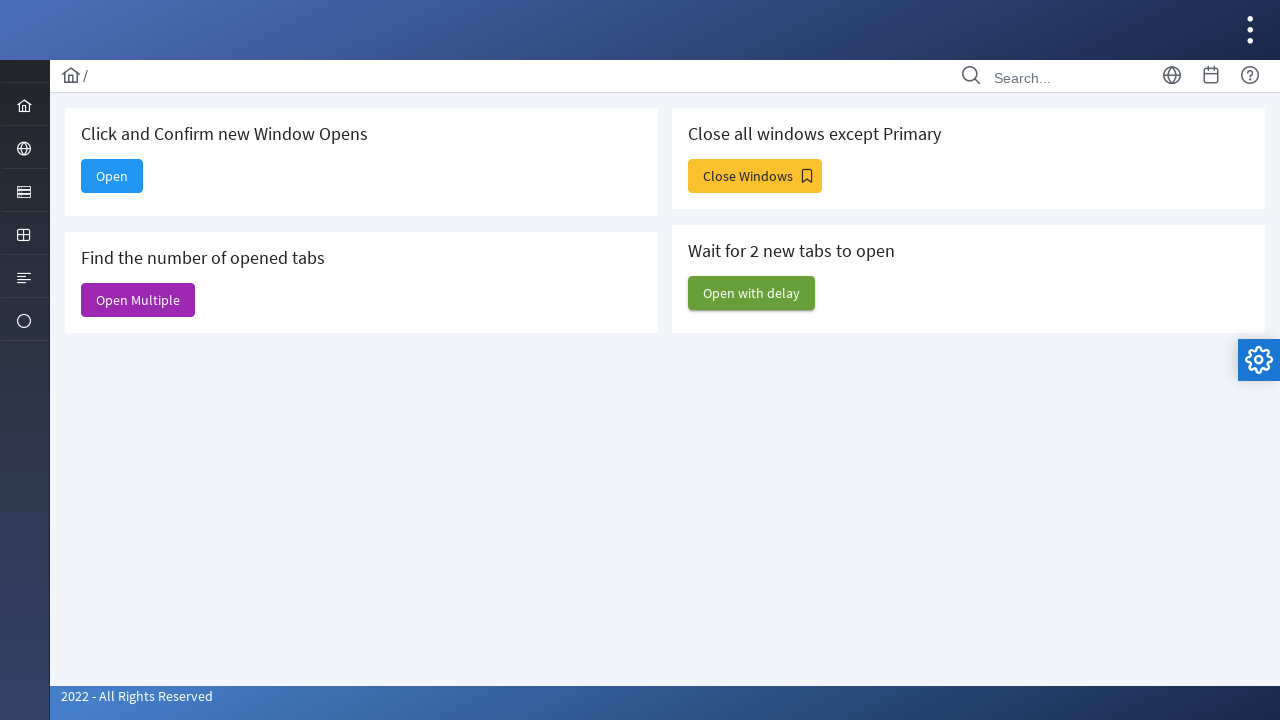

Stored reference to initial page
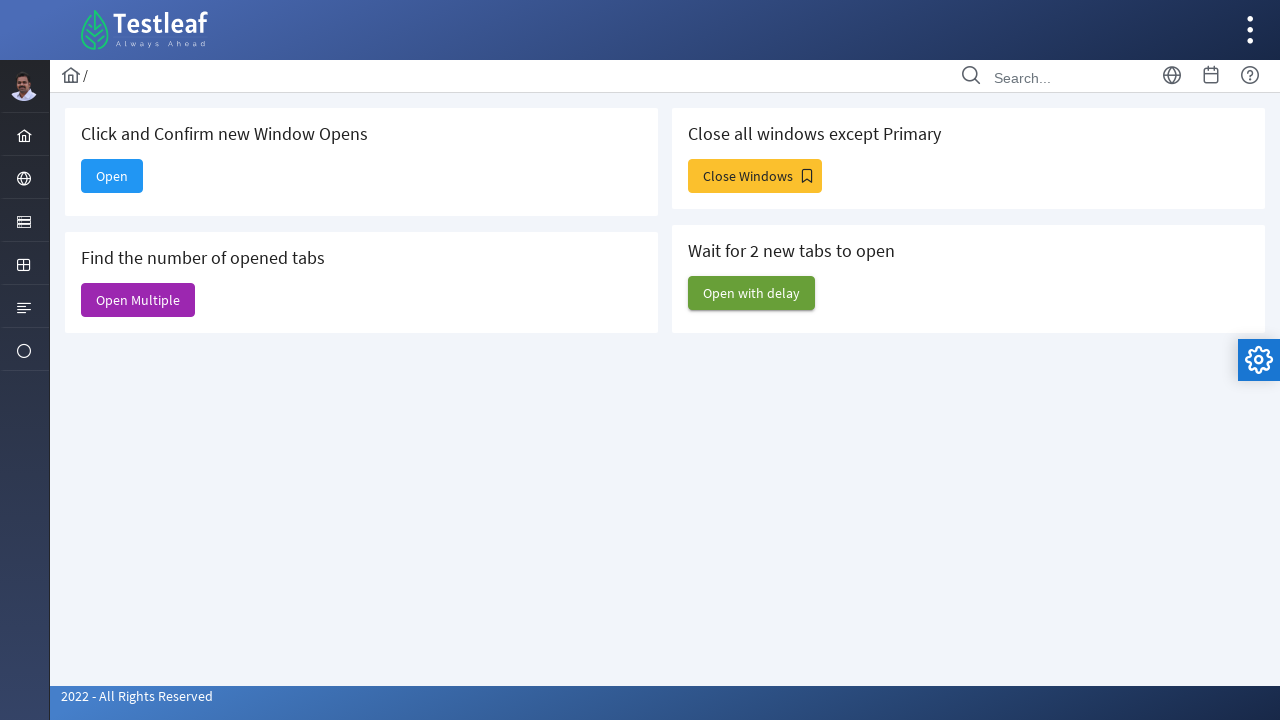

Clicked 'Open Multiple' button to open multiple tabs at (138, 300) on xpath=//span[text()='Open Multiple']
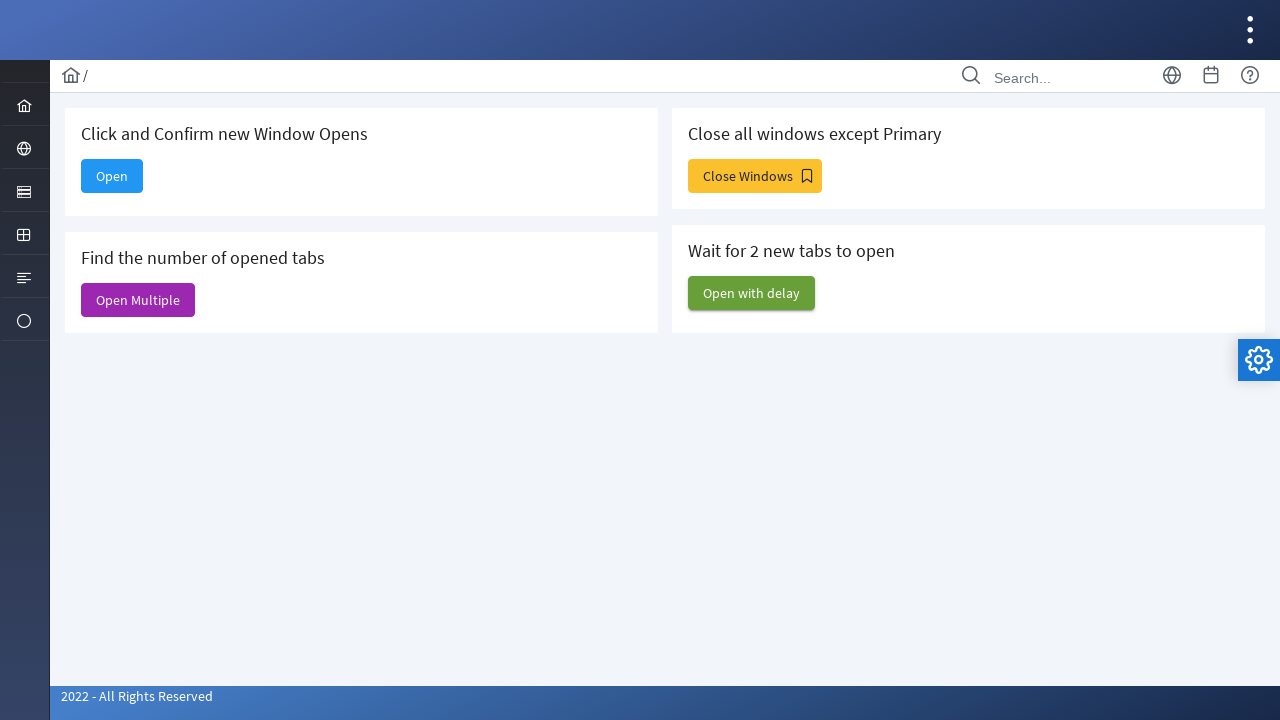

Waited 1000ms for multiple tabs to open
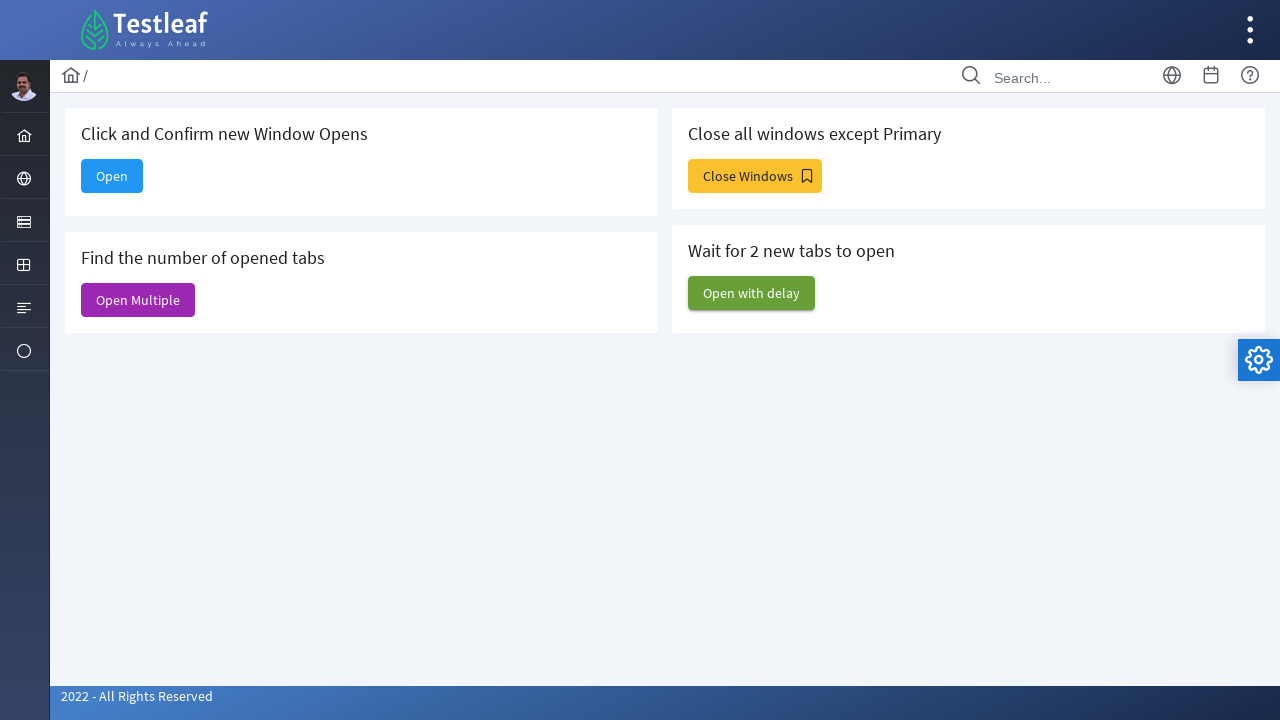

Retrieved all pages from browser context
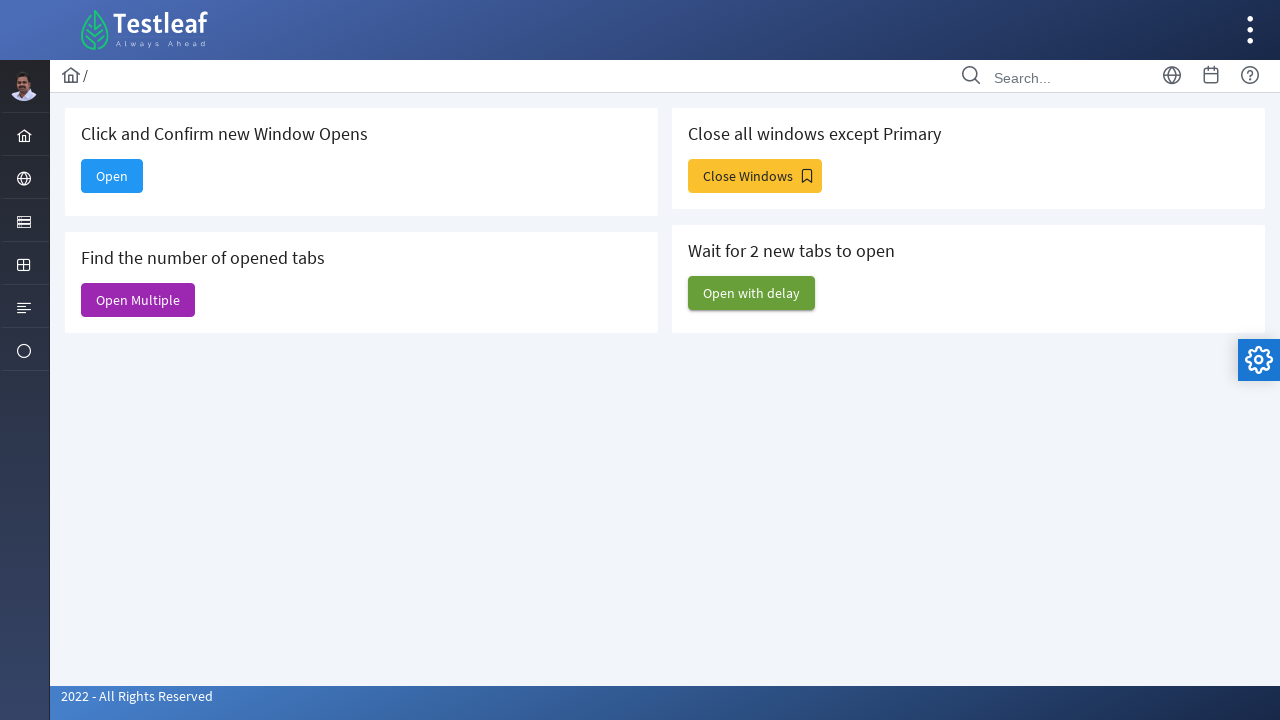

Verified number of opened tabs: 6
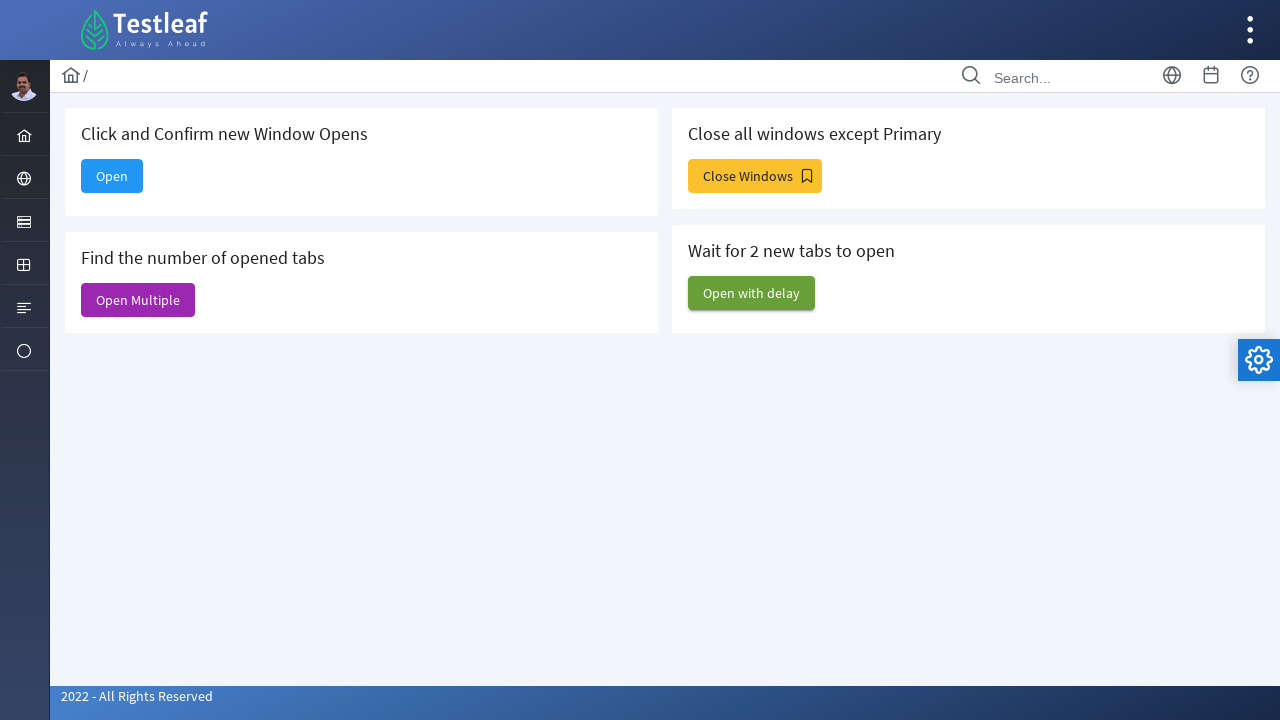

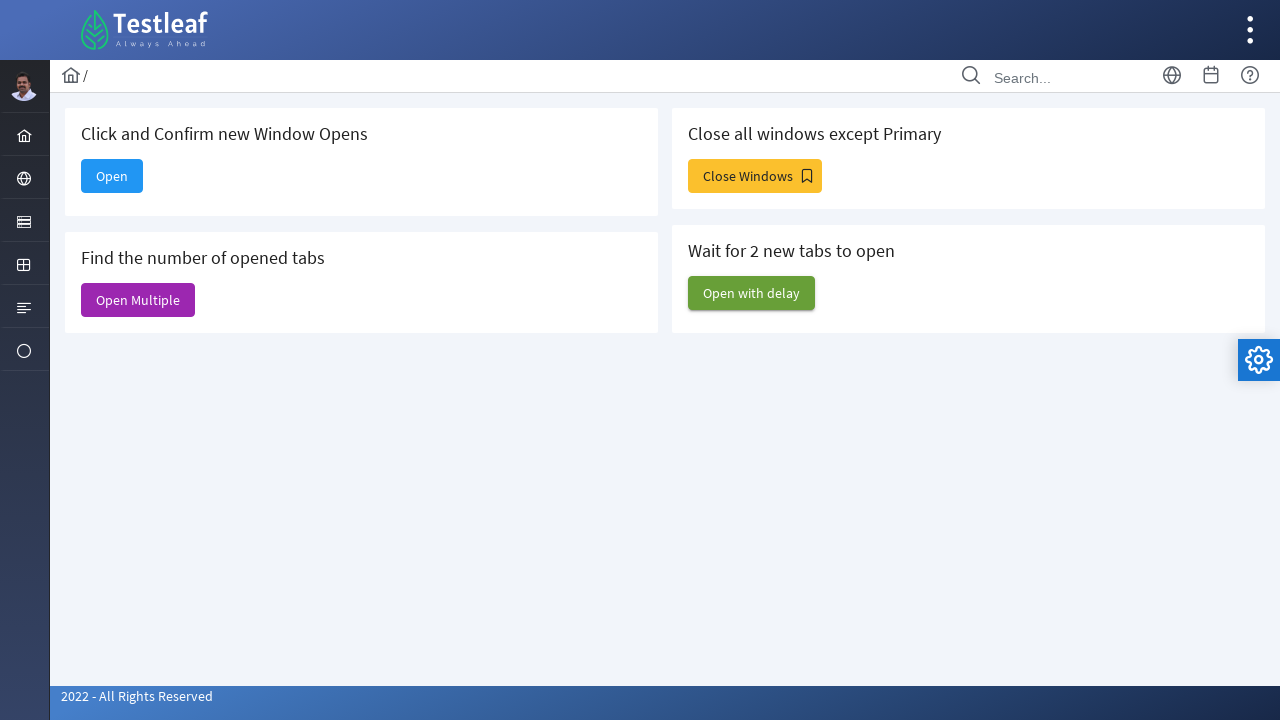